Tests a registration form by filling in first name, last name, and email fields, then submitting the form and verifying successful registration message

Starting URL: http://suninjuly.github.io/registration1.html

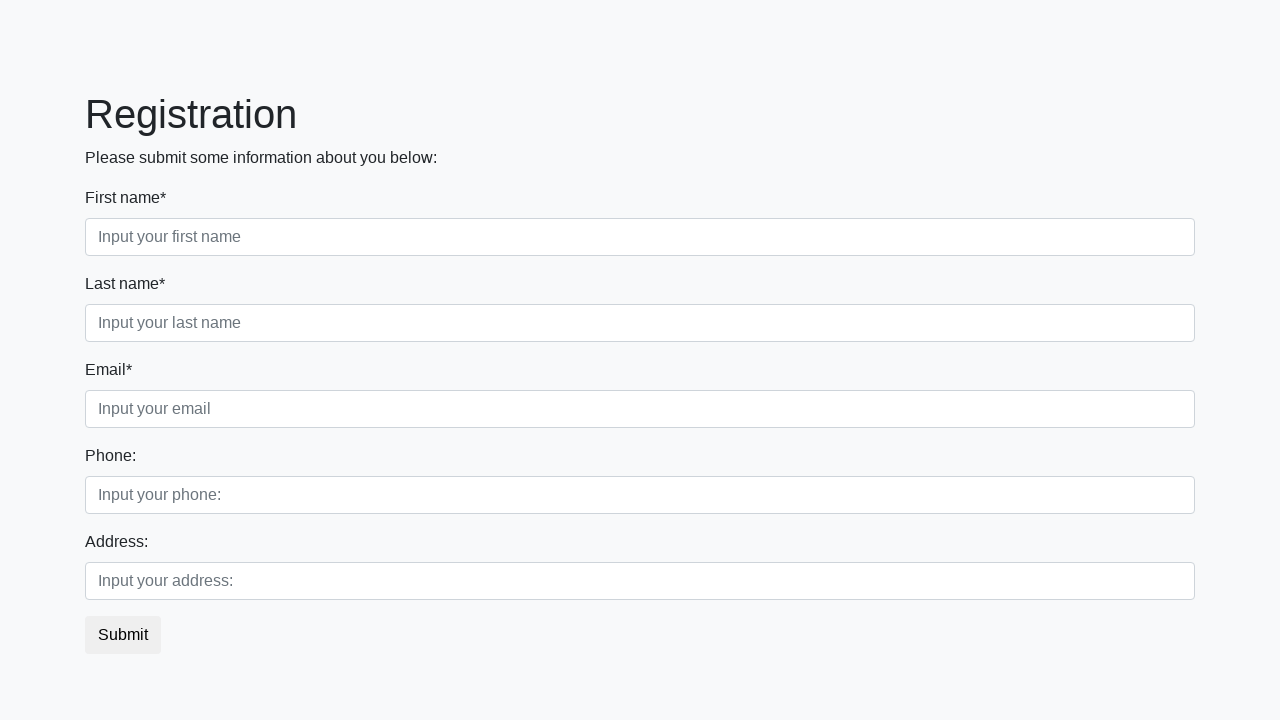

Filled first name field with 'Milena' on //input[contains(@class, 'first') and contains(@placeholder, 'first')]
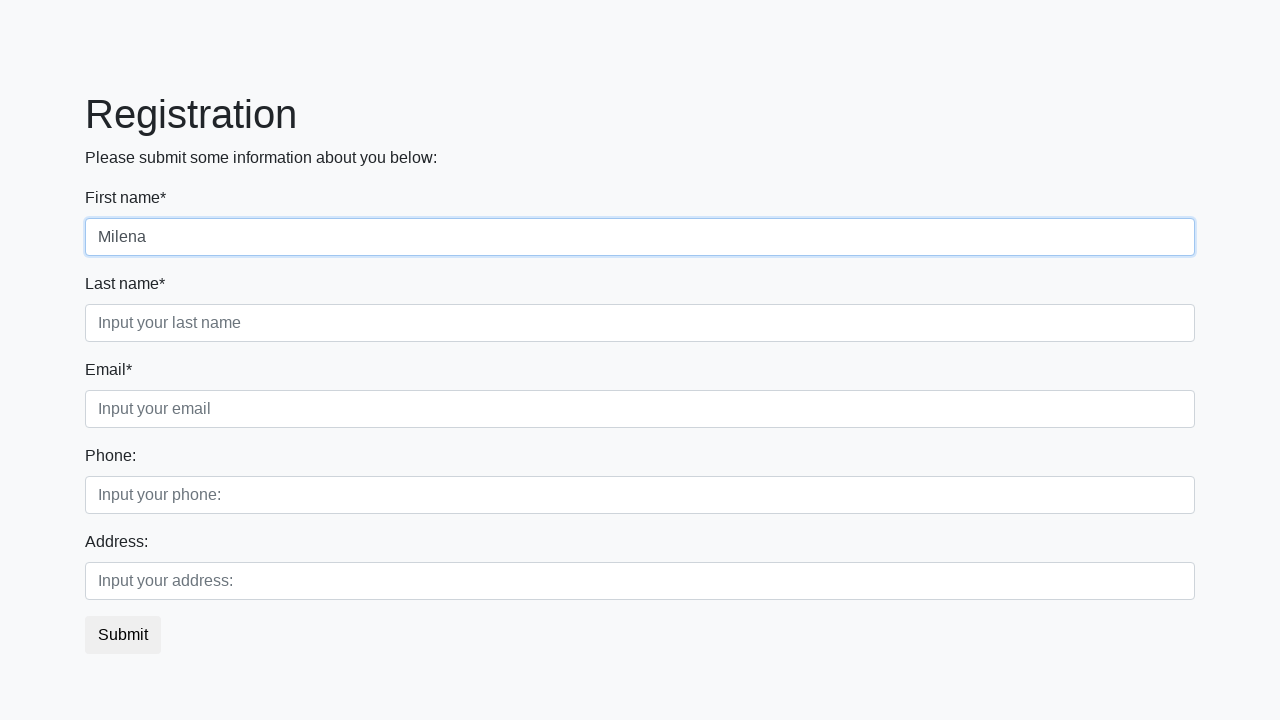

Filled last name field with 'Zhilinskaya' on //input[contains(@class, 'second') and contains(@placeholder, 'last')]
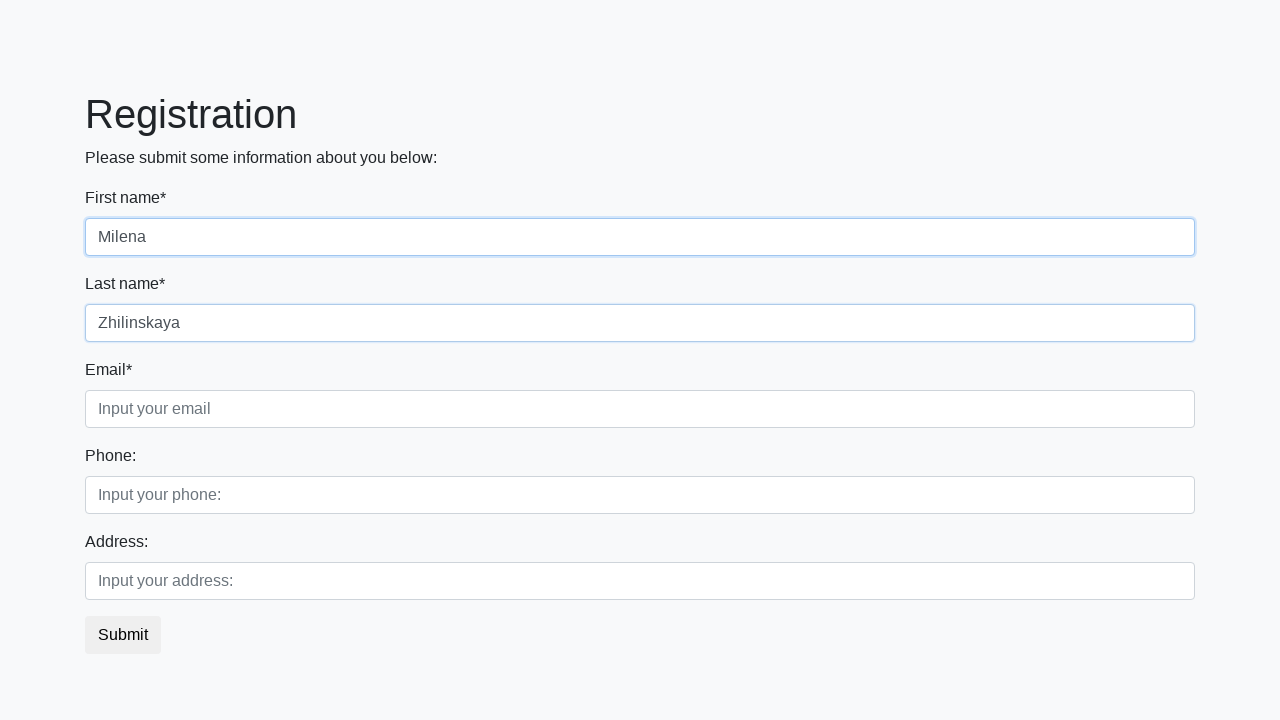

Filled email field with 'millymilk18@gmail.com' on .third
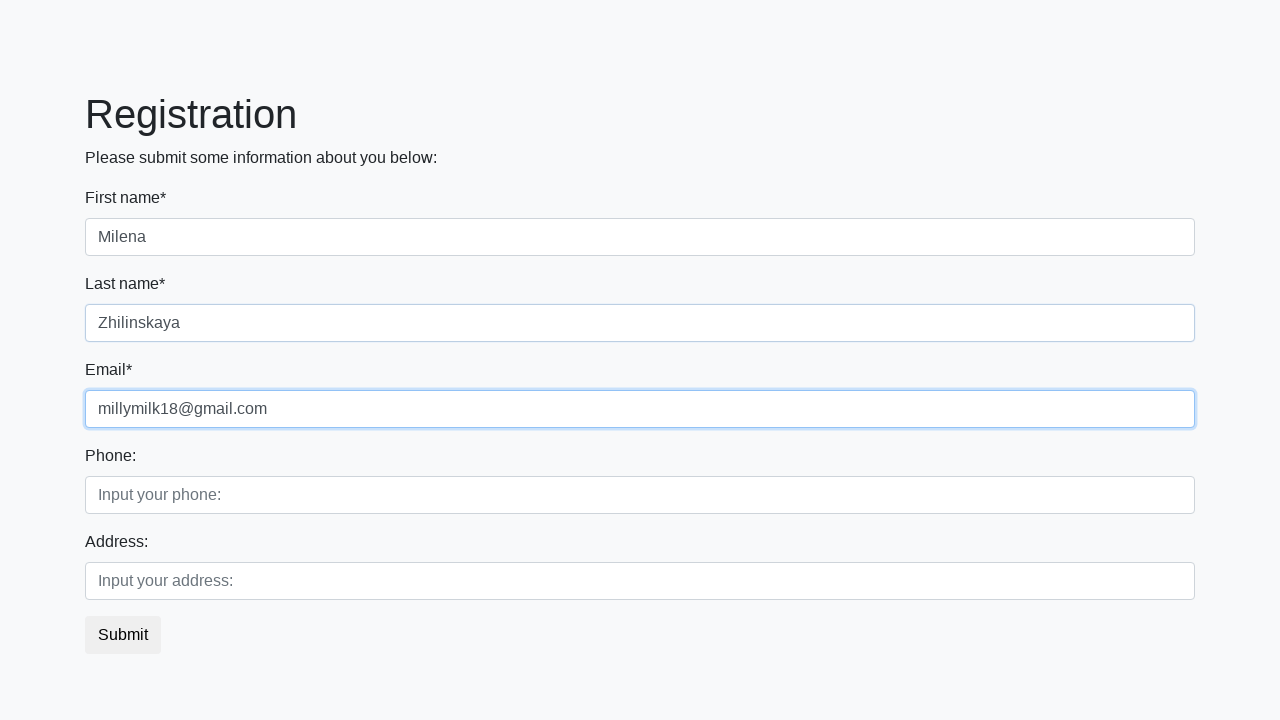

Clicked submit button to submit registration form at (123, 635) on .btn
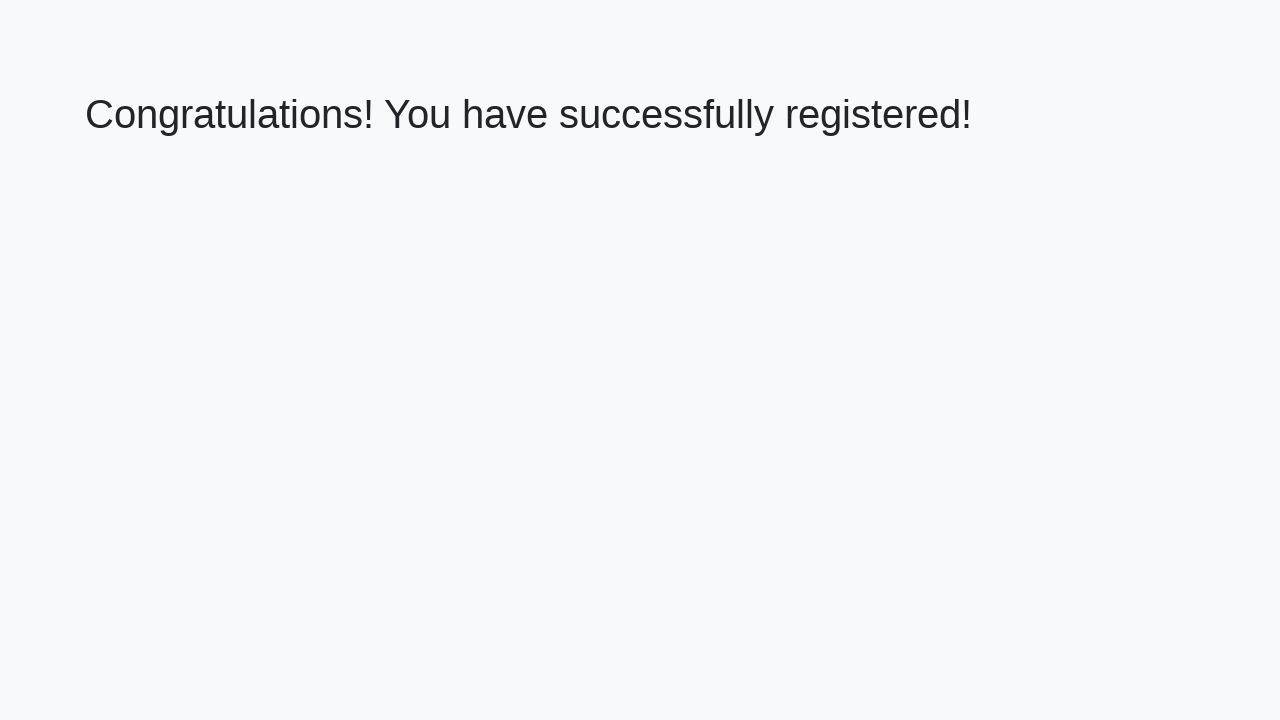

Success message element loaded
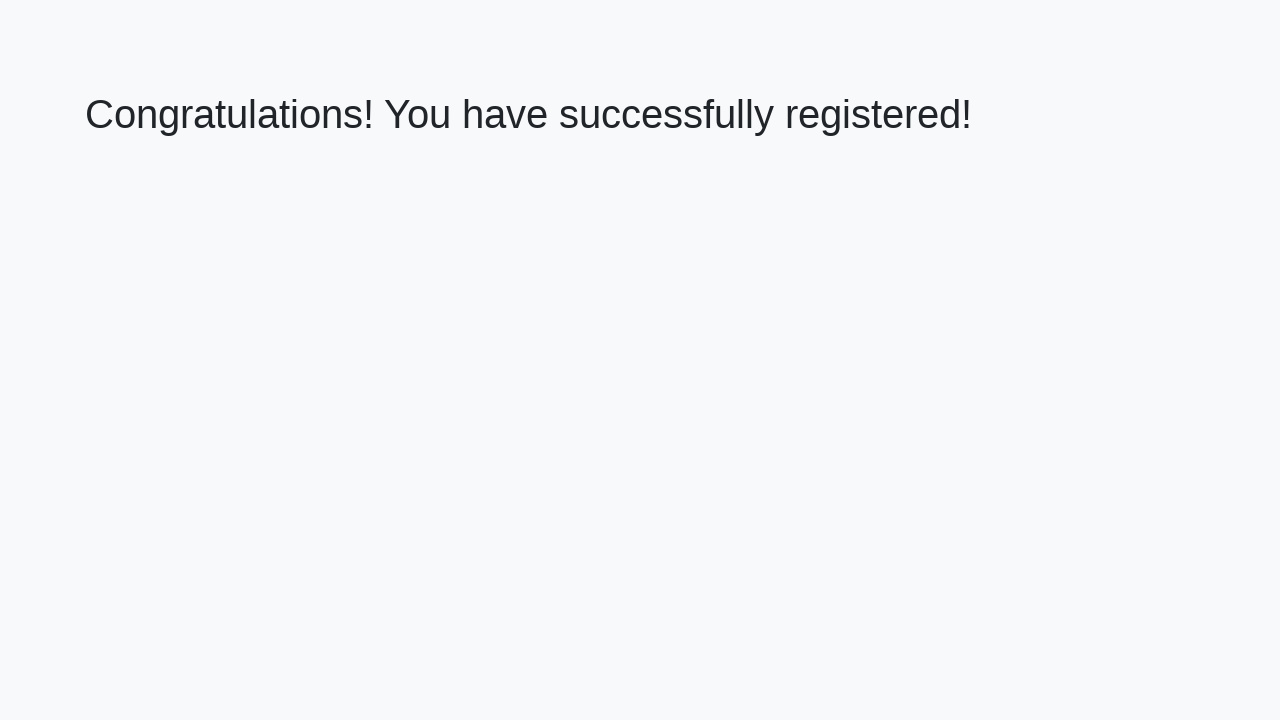

Retrieved success message text content
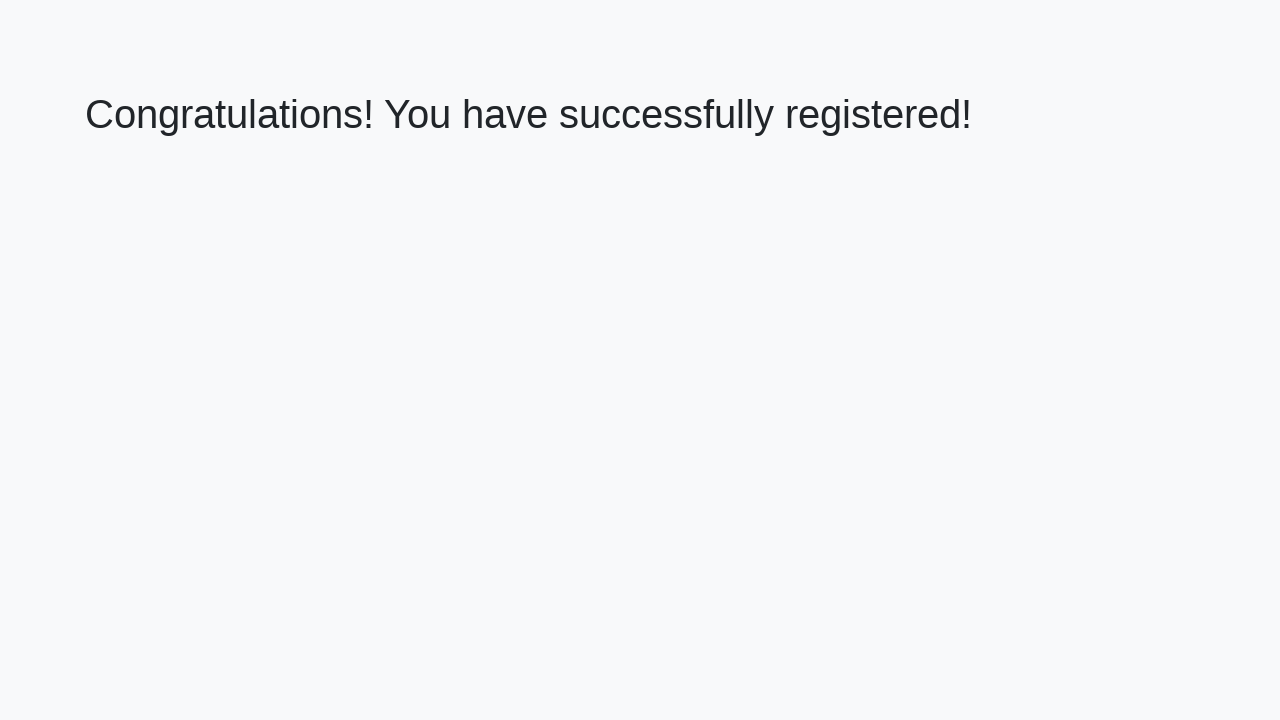

Verified successful registration message: 'Congratulations! You have successfully registered!'
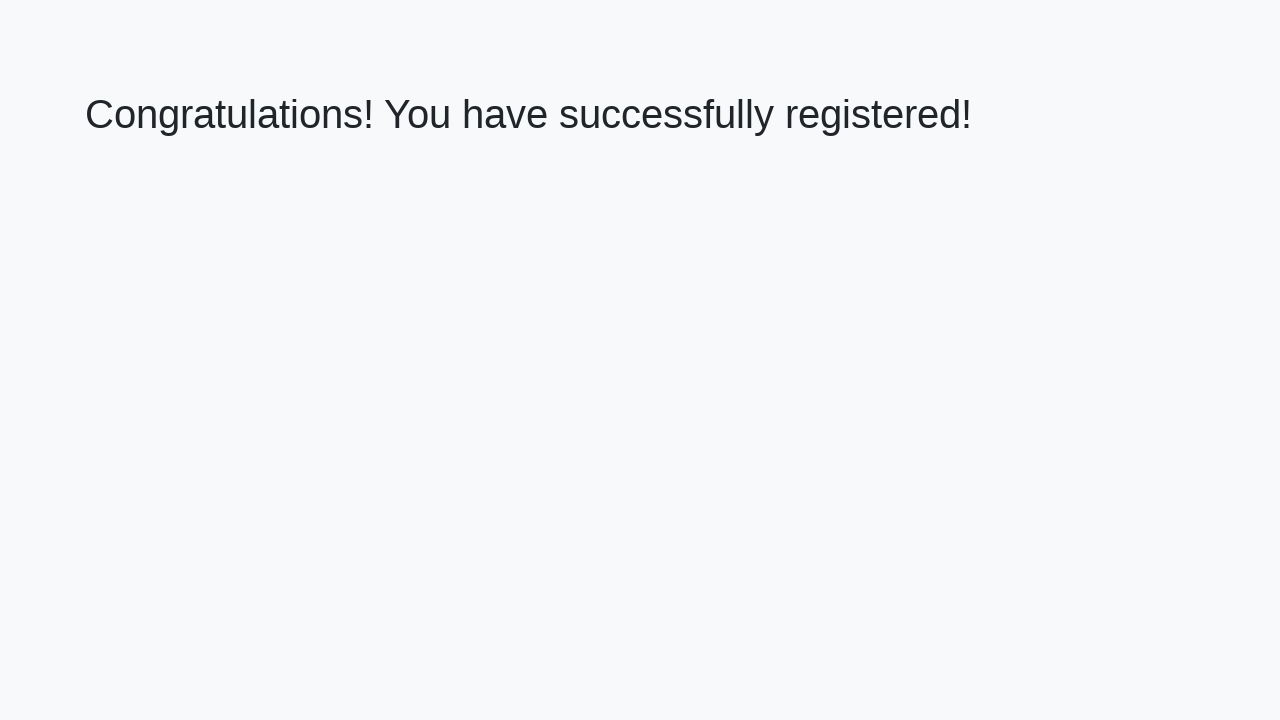

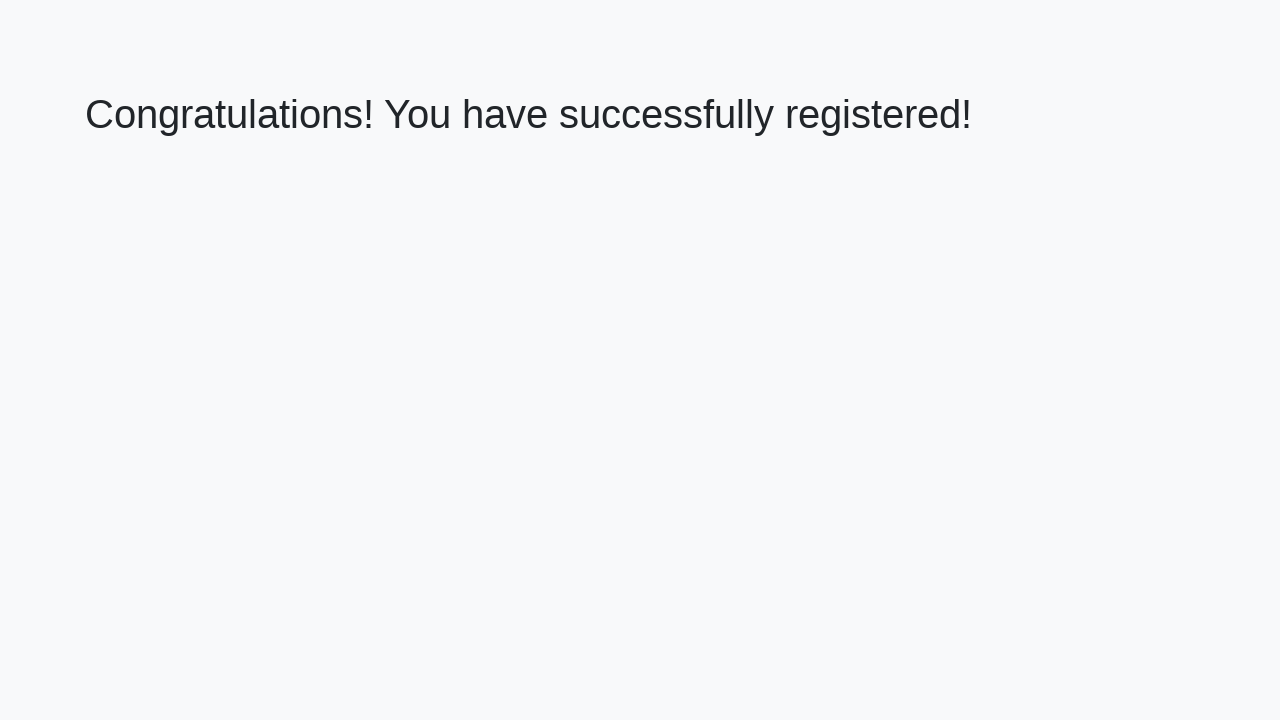